Tests browser window handling by clicking a link that opens a new window, switching to that new window, and verifying its title is "New Window".

Starting URL: https://the-internet.herokuapp.com/windows

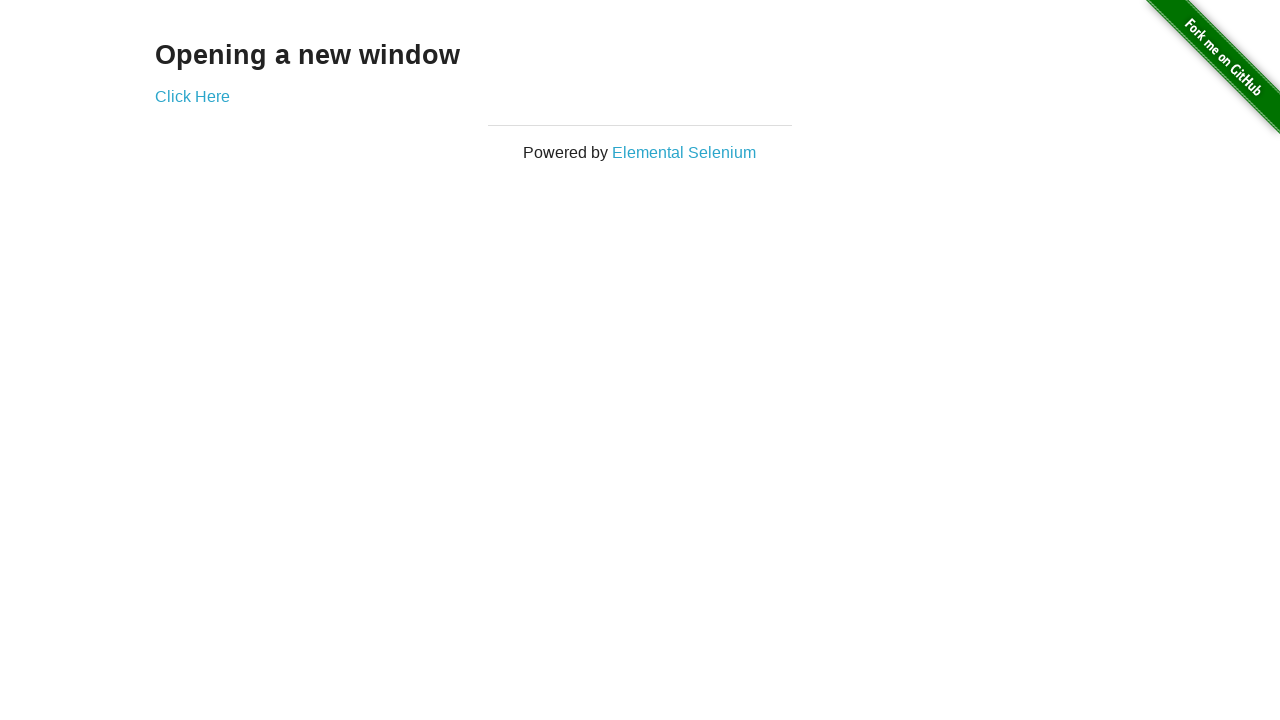

Clicked 'Click Here' link to open new window at (192, 96) on text=Click Here
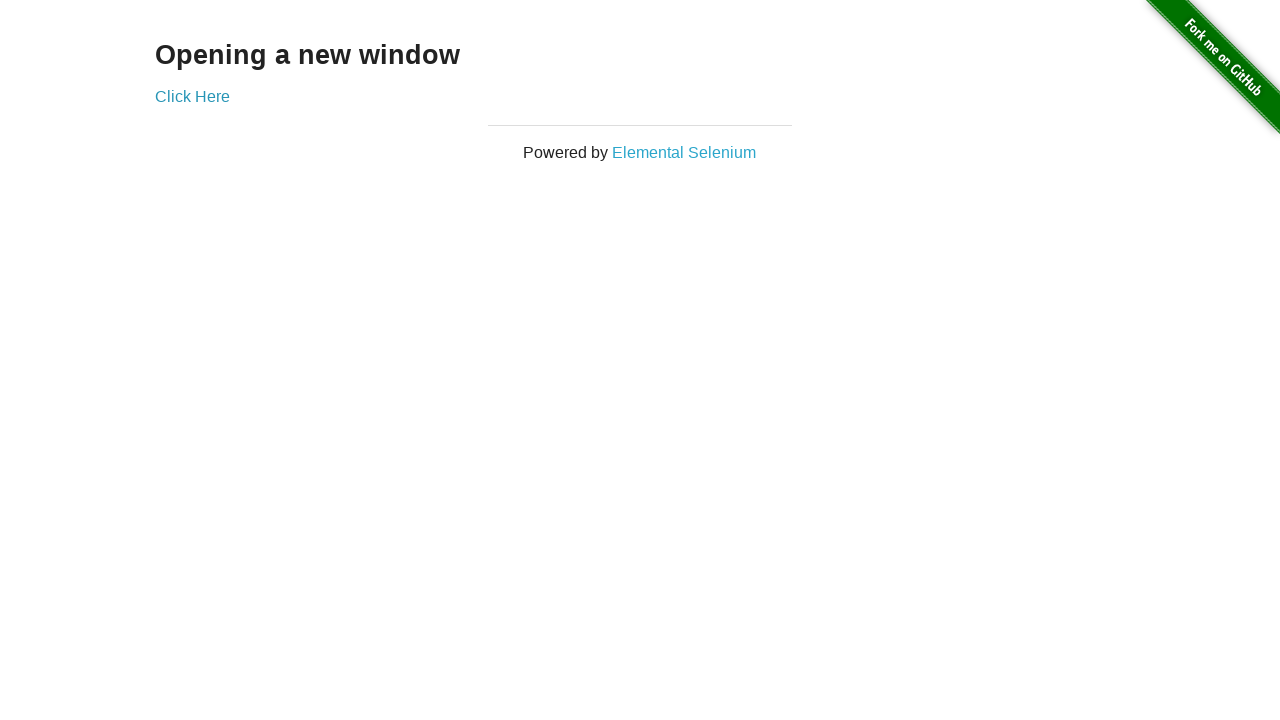

Captured reference to newly opened window
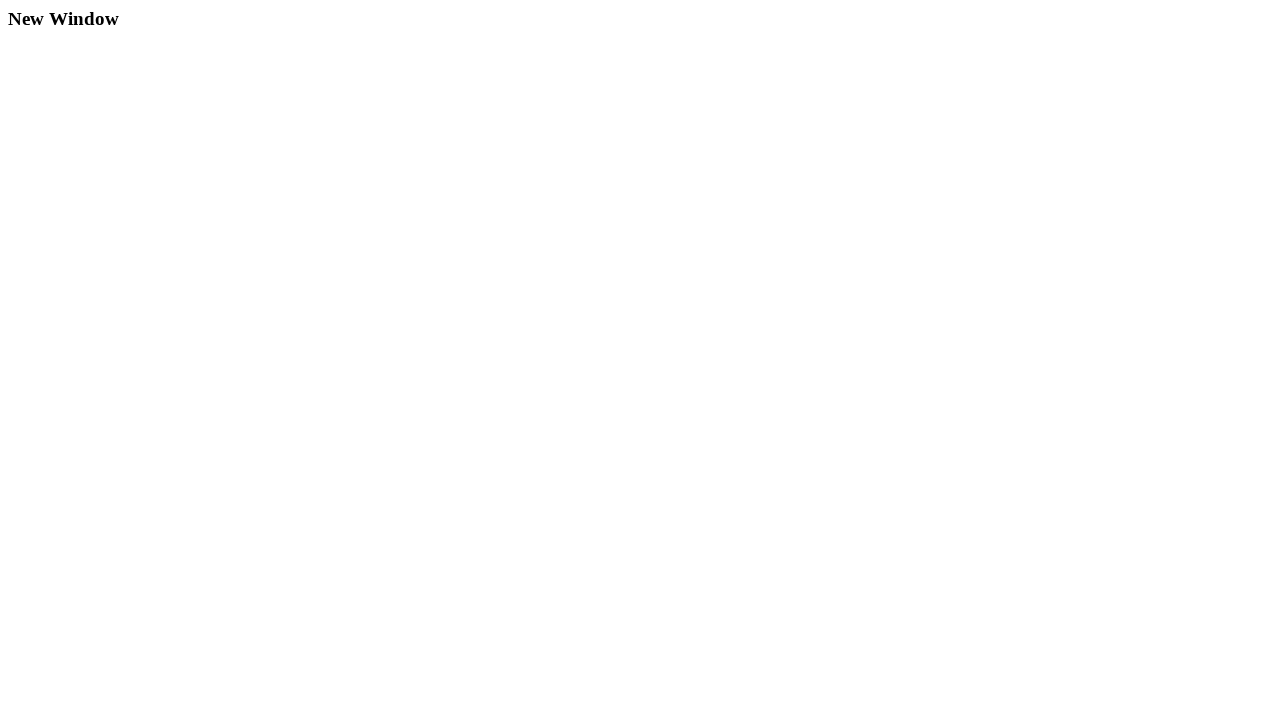

New window loaded completely
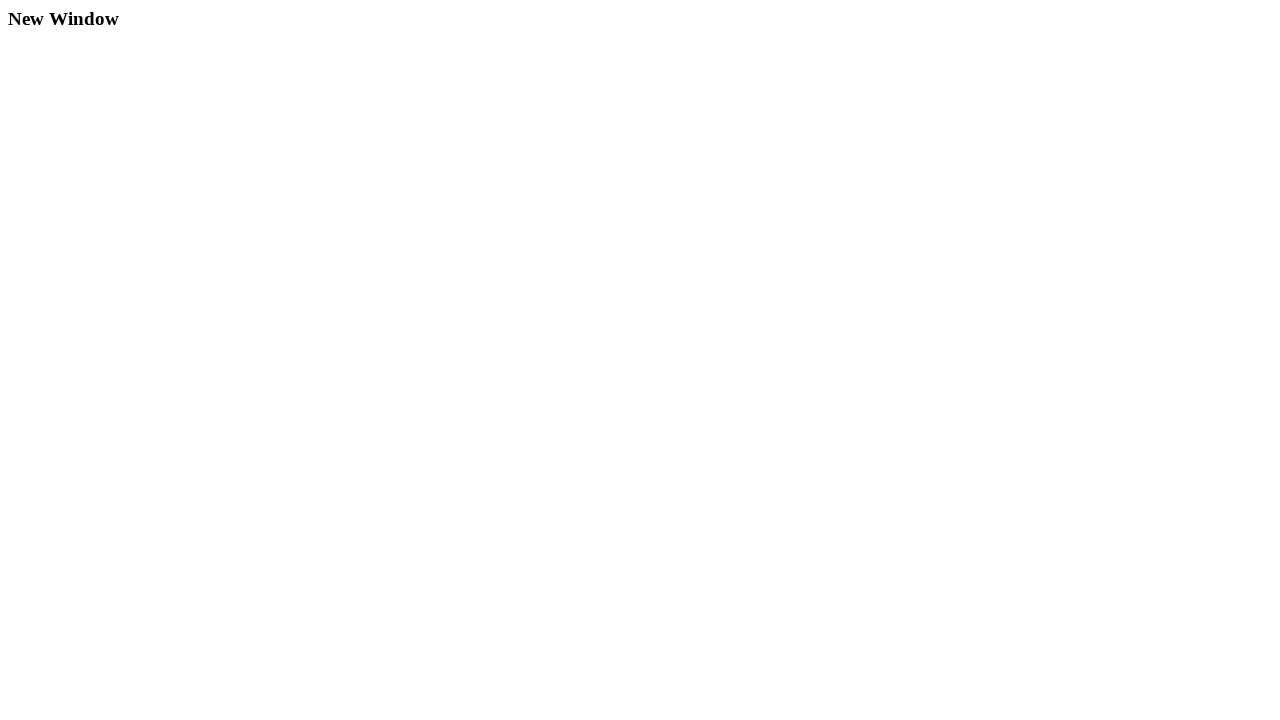

Verified new window title is 'New Window'
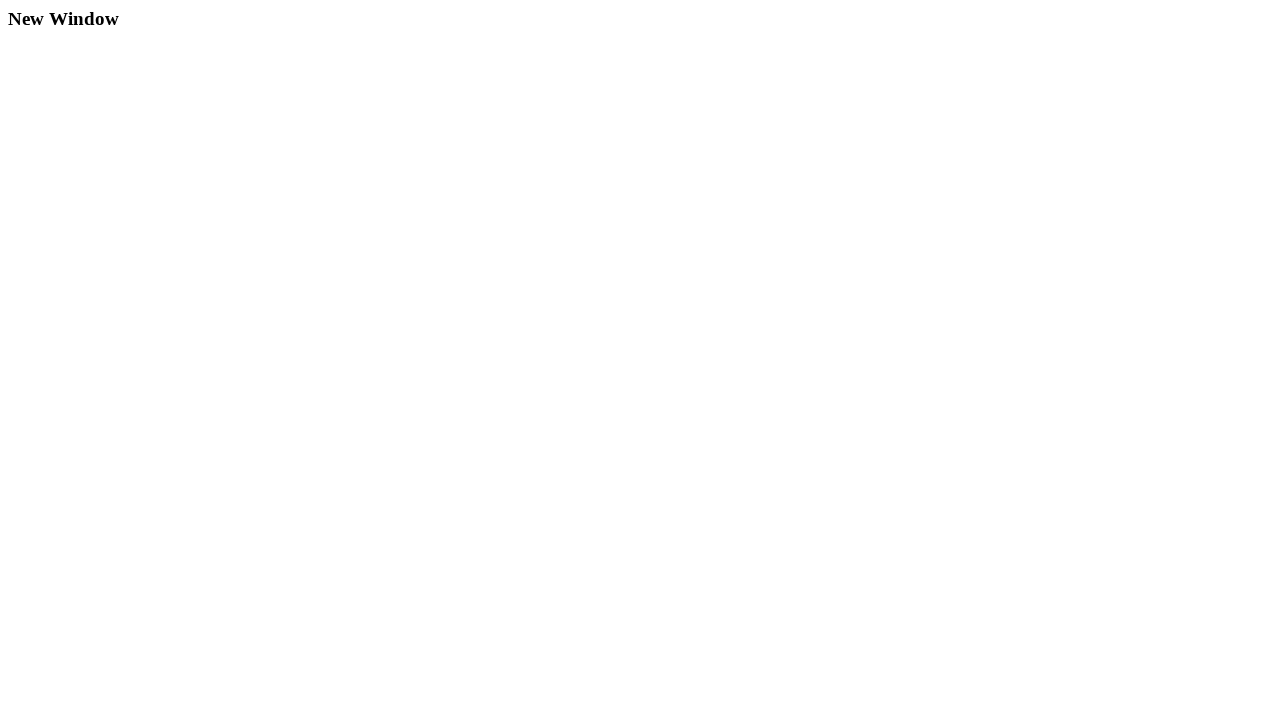

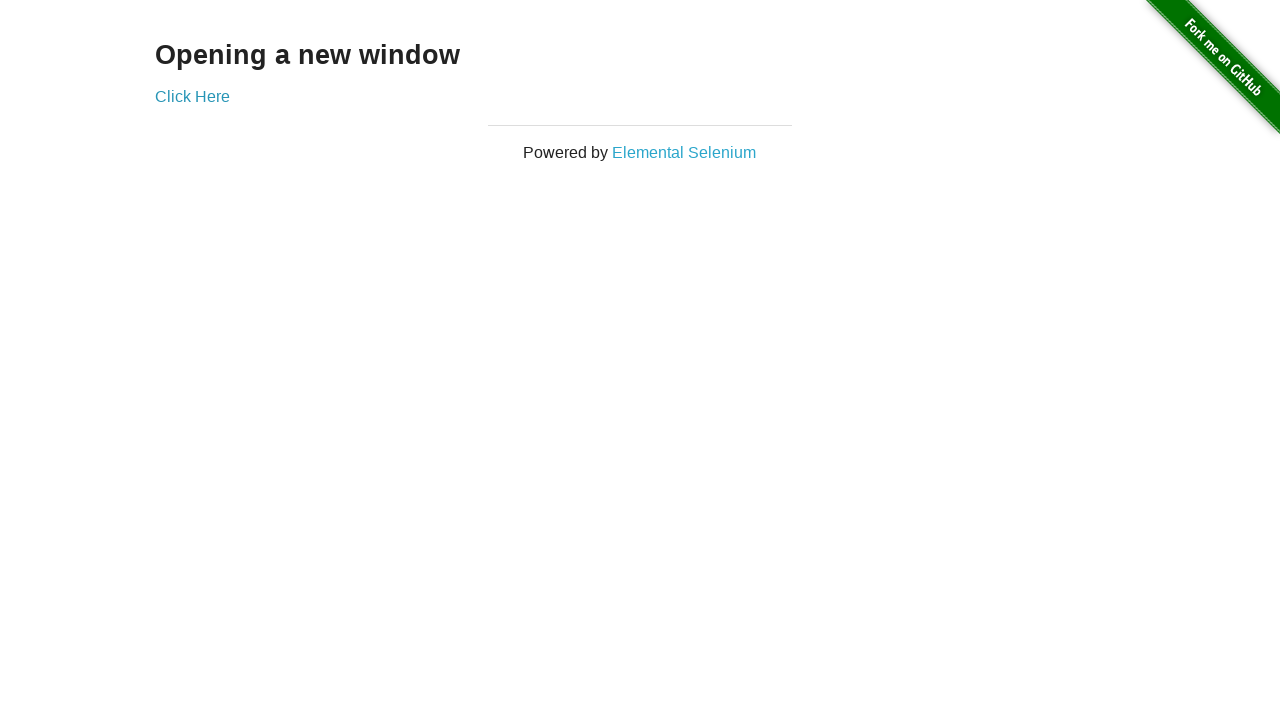